Fills out a route planning form on the Mexican SCT website by selecting origin and destination states/cities, adding an intermediate city, configuring vehicle details, and submitting the query to get route information including distance, time, and toll costs.

Starting URL: http://app.sct.gob.mx/sibuac_internet/ControllerUI?action=cmdEscogeRuta

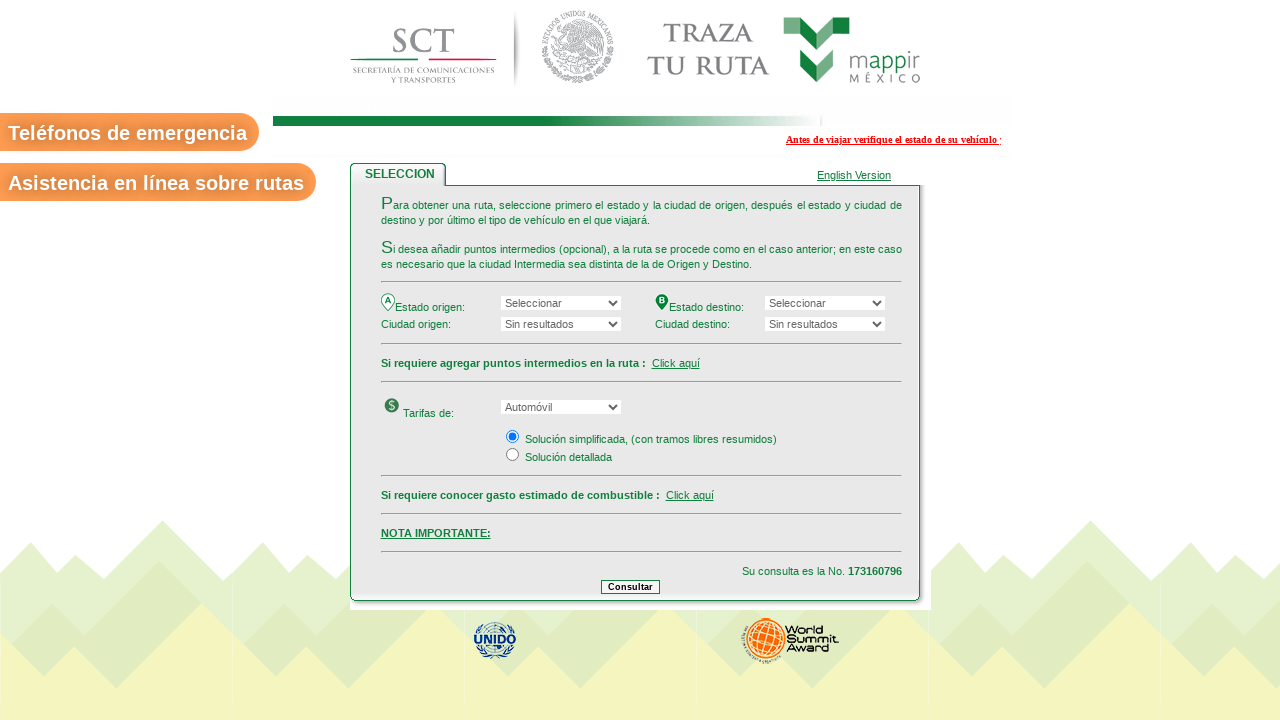

Selected origin state (option 10) on //*[@id="headerEPN"]/table[3]/tbody/tr/td/table/tbody/tr[3]/td/table/tbody/tr[2]
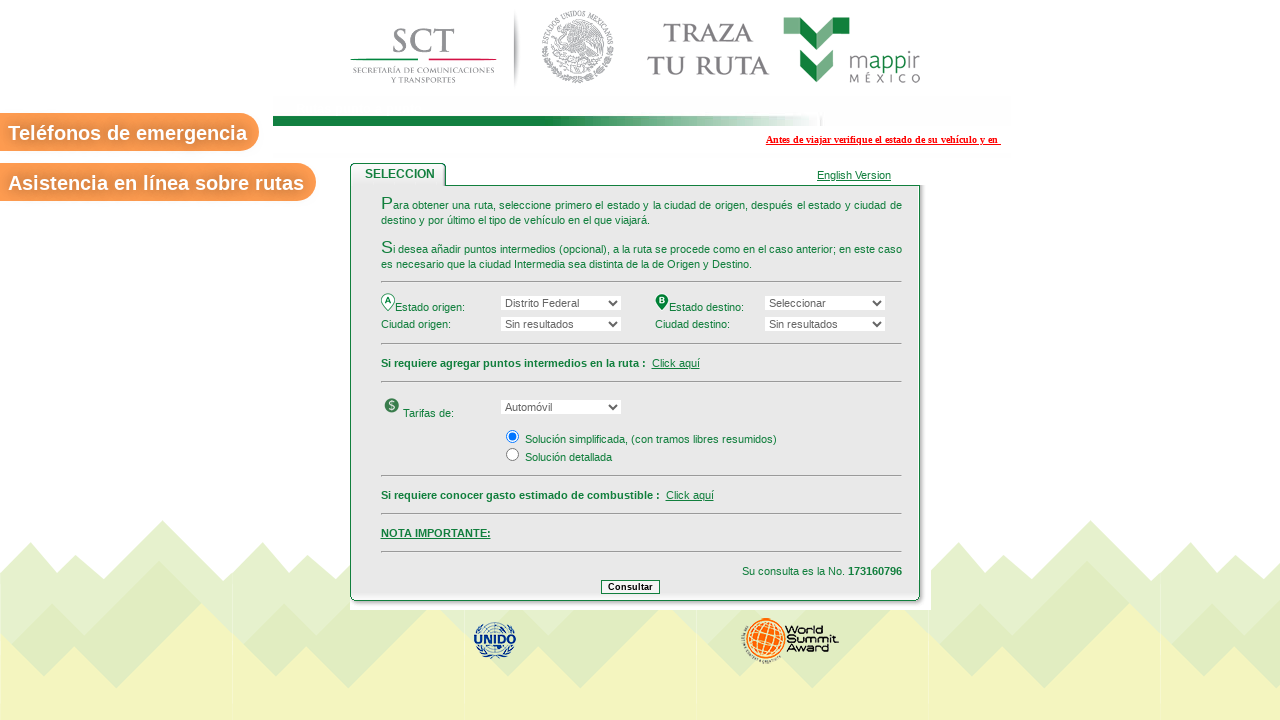

Selected origin city (option 2) on //*[@id="headerEPN"]/table[3]/tbody/tr/td/table/tbody/tr[3]/td/table/tbody/tr[3]
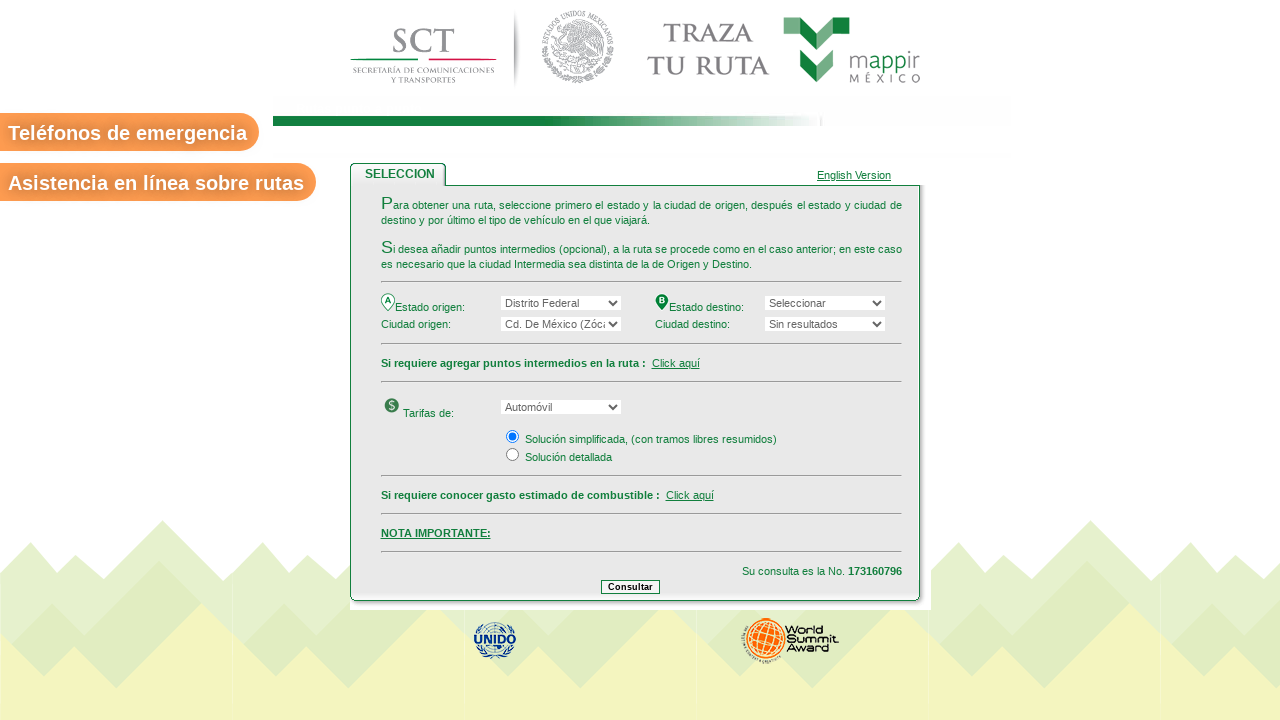

Selected destination state (option 15) on //*[@id="headerEPN"]/table[3]/tbody/tr/td/table/tbody/tr[3]/td/table/tbody/tr[2]
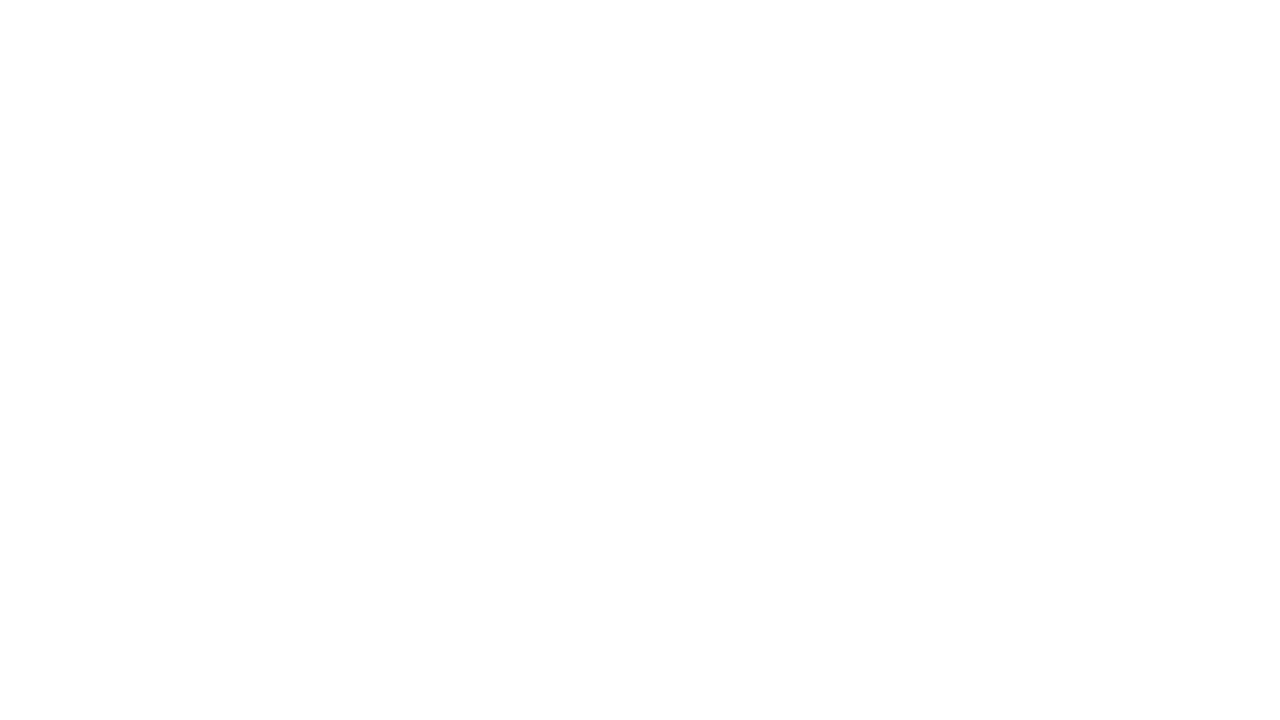

Selected destination city (option 42) on //*[@id="headerEPN"]/table[3]/tbody/tr/td/table/tbody/tr[3]/td/table/tbody/tr[3]
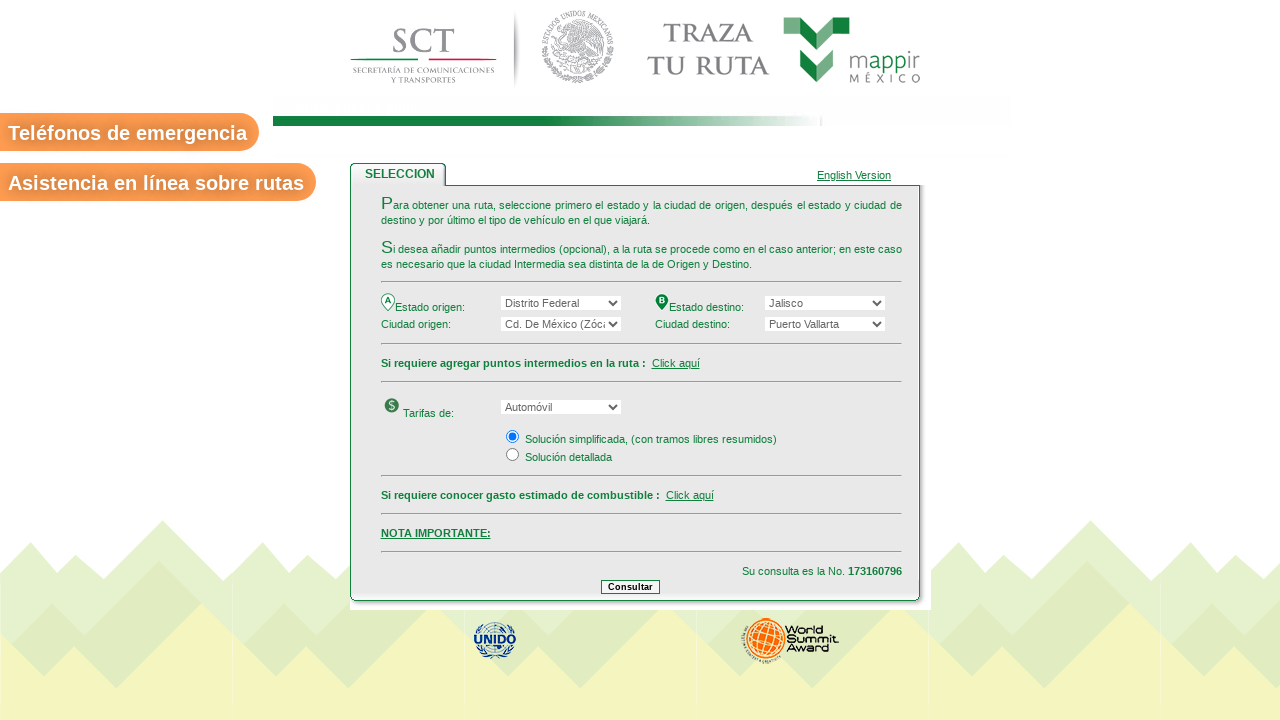

Clicked add intermediate city button at (676, 362) on xpath=//*[@id="headerEPN"]/table[3]/tbody/tr/td/table/tbody/tr[3]/td/table/tbody
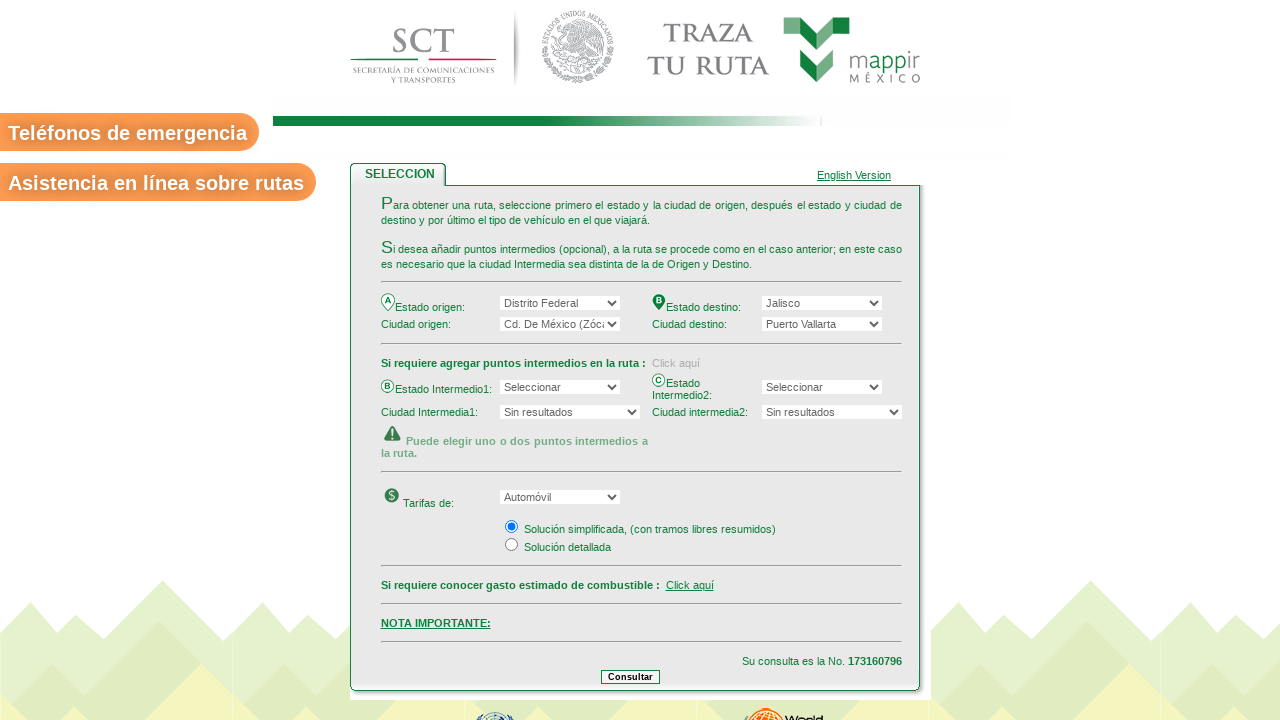

Selected intermediate state (option 15) on //*[@id="headerEPN"]/table[3]/tbody/tr/td/table/tbody/tr[3]/td/table/tbody/tr[6]
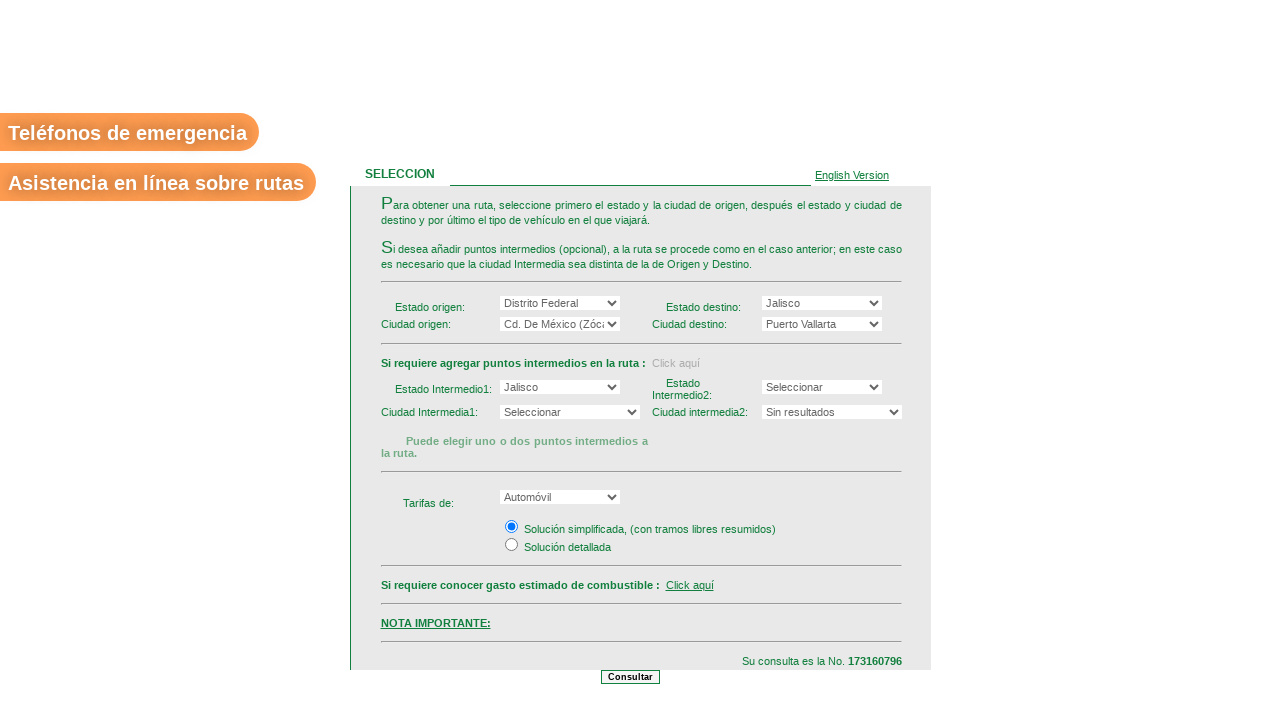

Selected intermediate city (option 20) on //*[@id="headerEPN"]/table[3]/tbody/tr/td/table/tbody/tr[3]/td/table/tbody/tr[7]
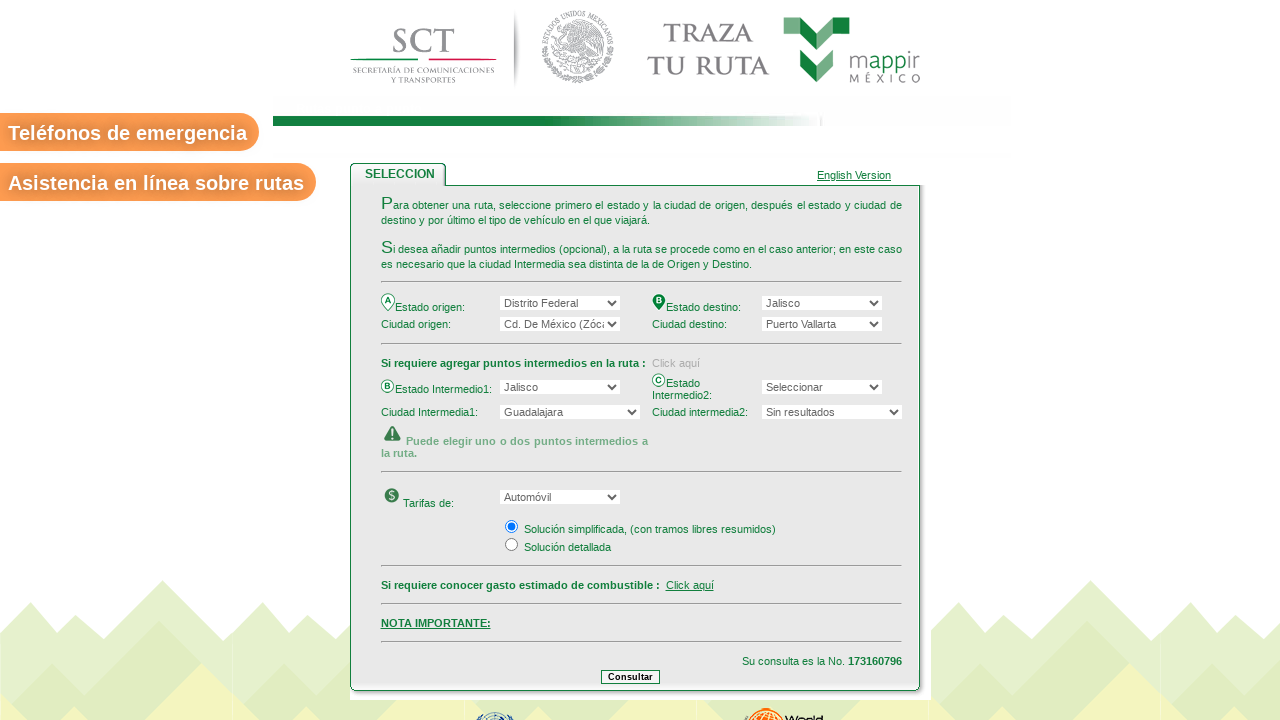

Clicked details button to configure vehicle at (690, 584) on xpath=//*[@id="headerEPN"]/table[3]/tbody/tr/td/table/tbody/tr[3]/td/table/tbody
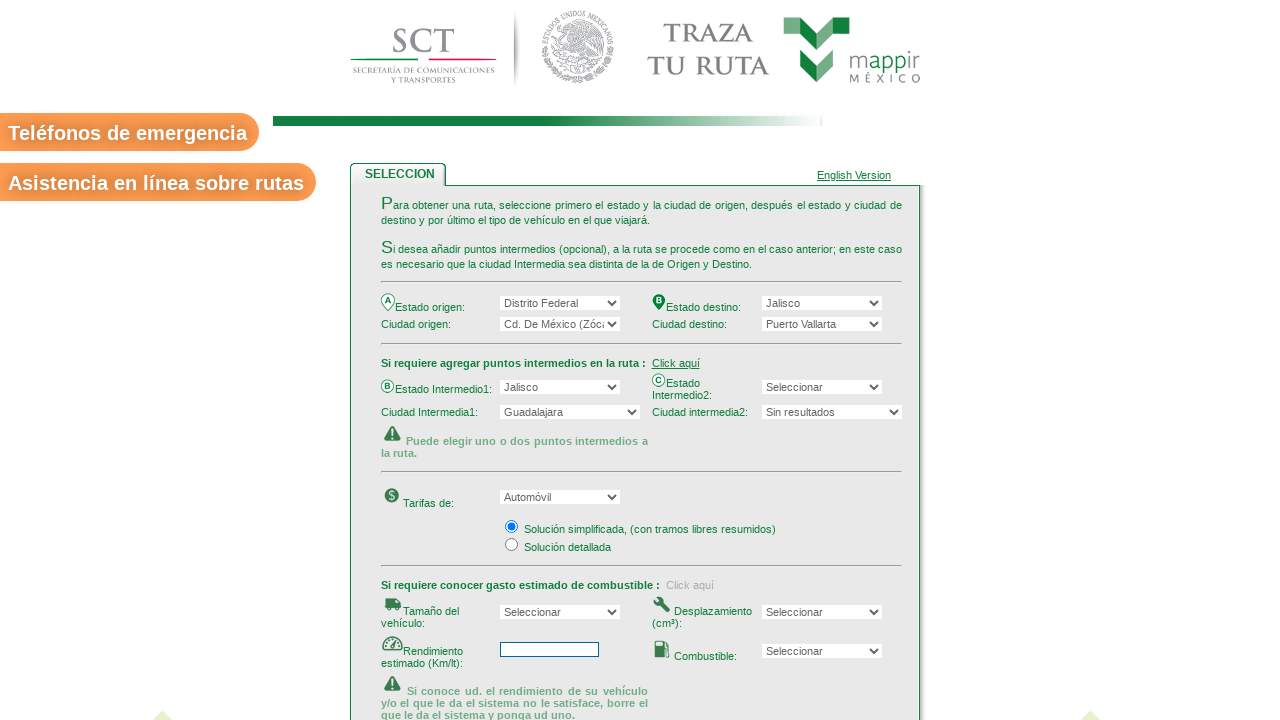

Selected vehicle size (option 3) on //*[@id="headerEPN"]/table[3]/tbody/tr/td/table/tbody/tr[3]/td/table/tbody/tr[15
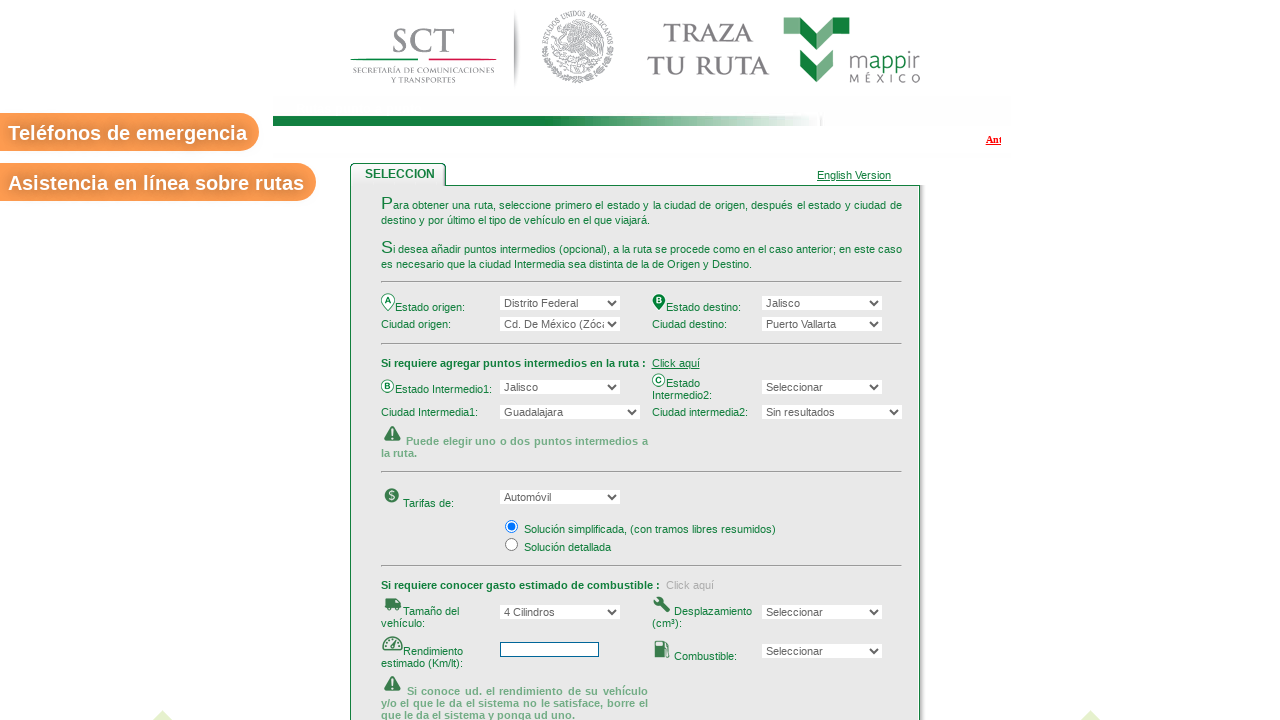

Selected vehicle displacement (option 4) on //*[@id="headerEPN"]/table[3]/tbody/tr/td/table/tbody/tr[3]/td/table/tbody/tr[15
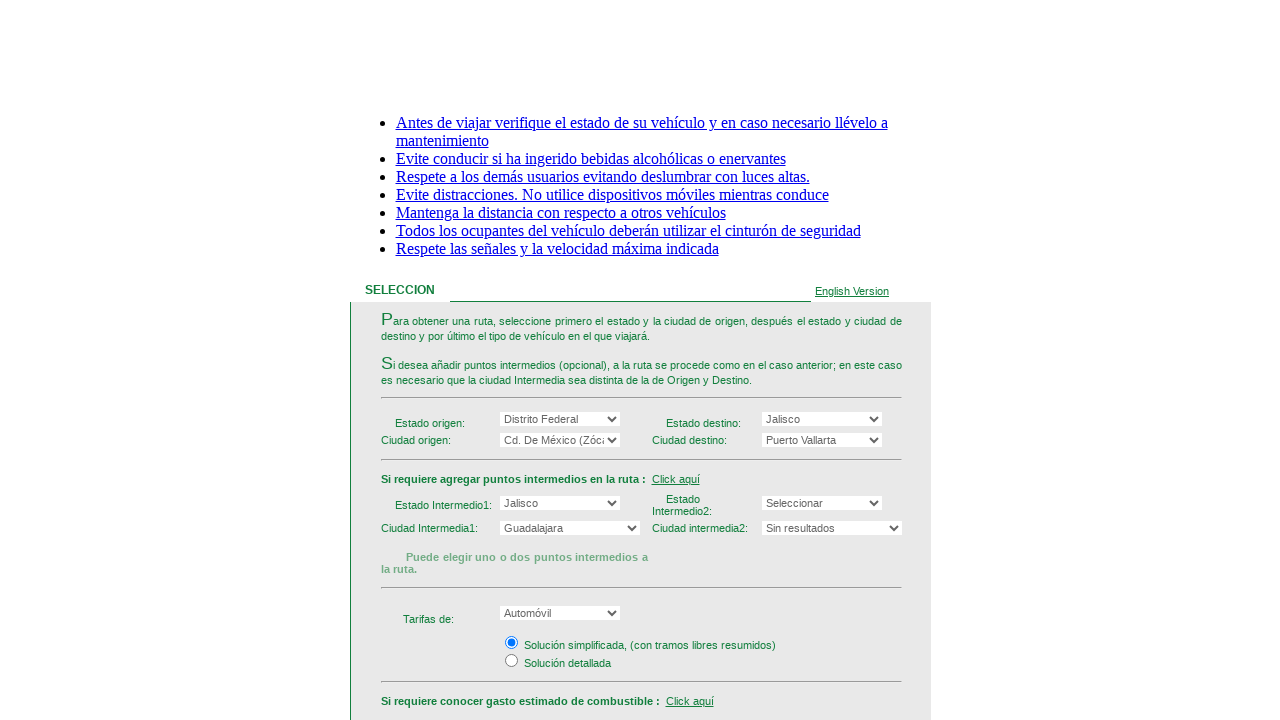

Entered vehicle performance value 8.36 on //*[@id="headerEPN"]/table[3]/tbody/tr/td/table/tbody/tr[3]/td/table/tbody/tr[16
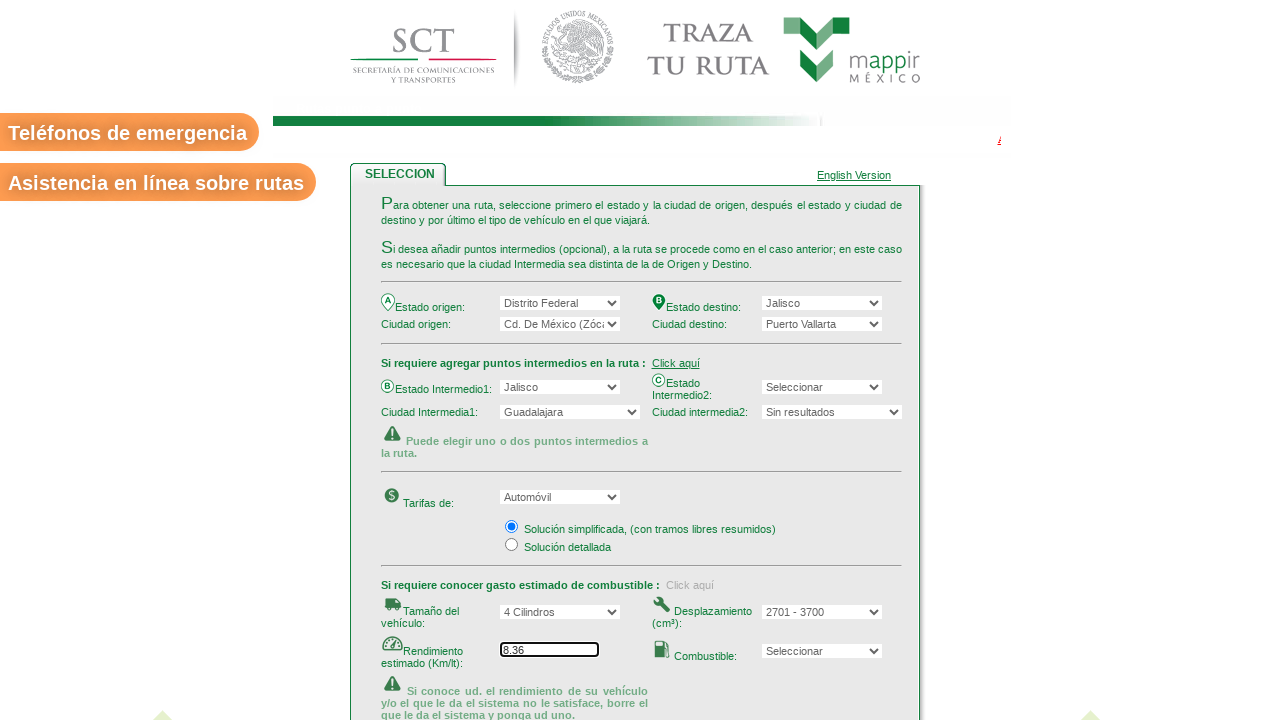

Selected gasoline type (option 2) on //*[@id="headerEPN"]/table[3]/tbody/tr/td/table/tbody/tr[3]/td/table/tbody/tr[16
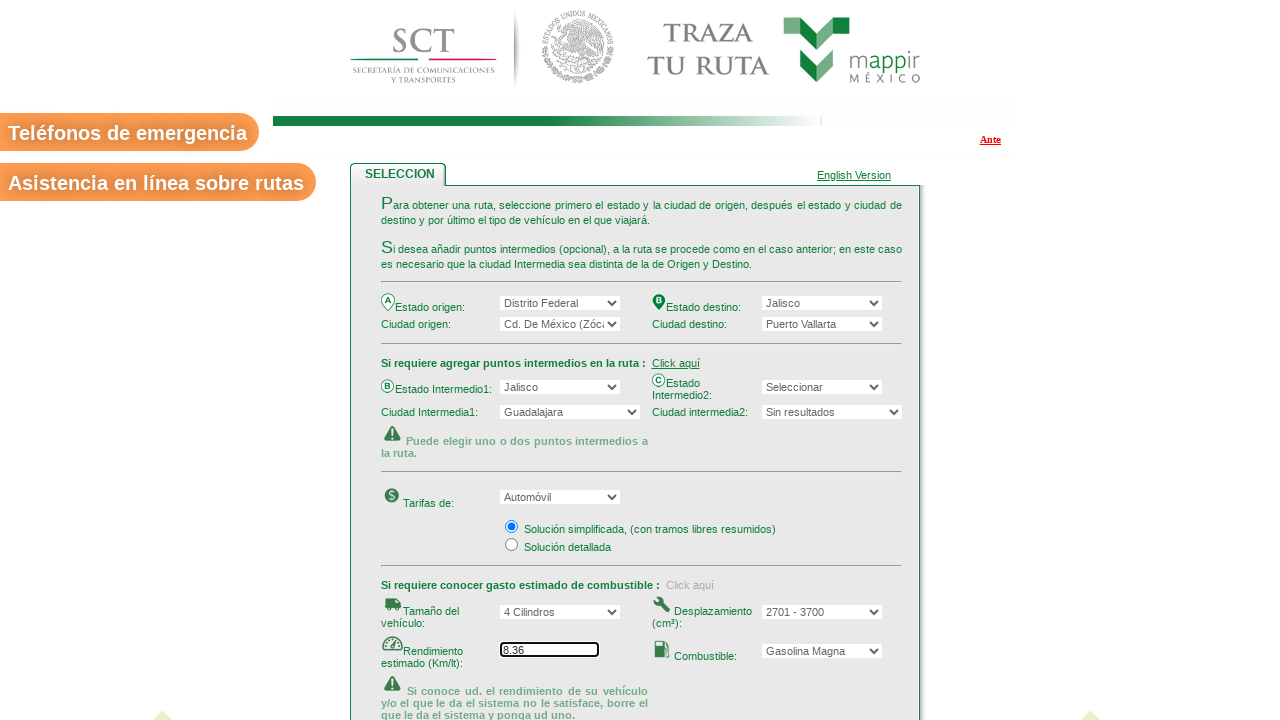

Clicked submit button to query route planning at (630, 616) on xpath=//*[@id="headerEPN"]/table[3]/tbody/tr/td/table/tbody/tr[4]/td[2]/input
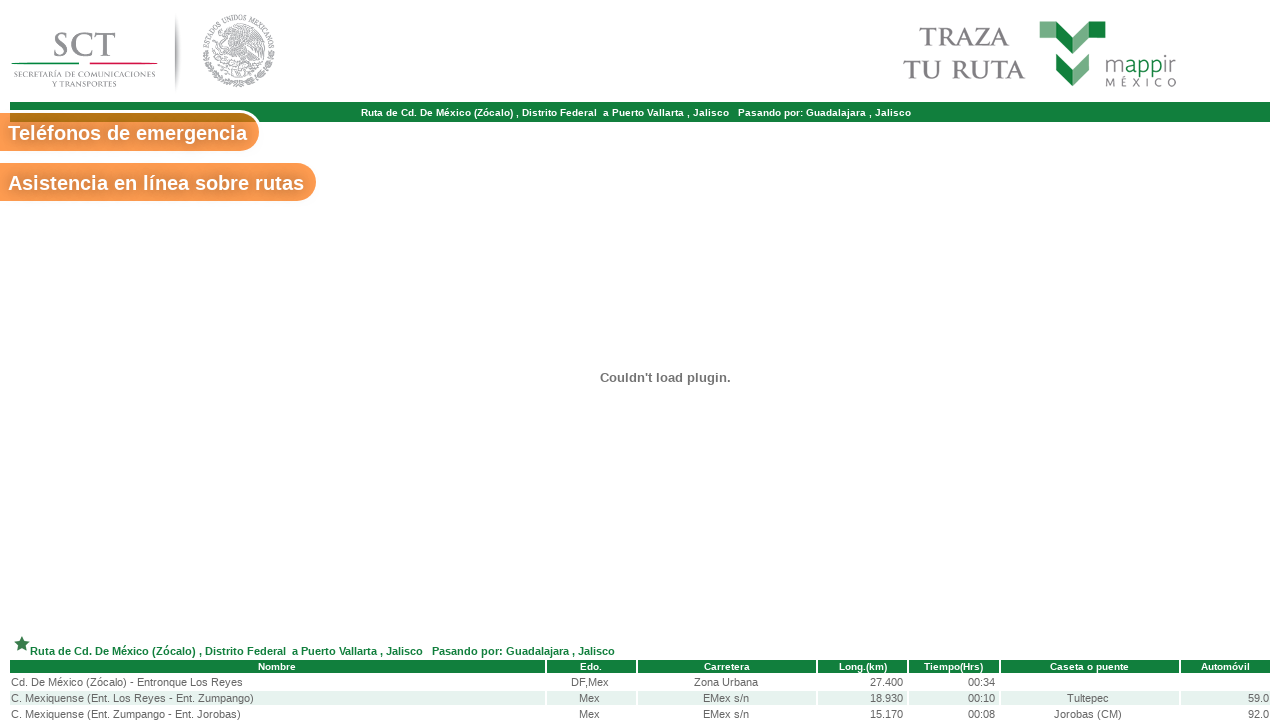

Route planning results loaded with distance, time, and toll cost information
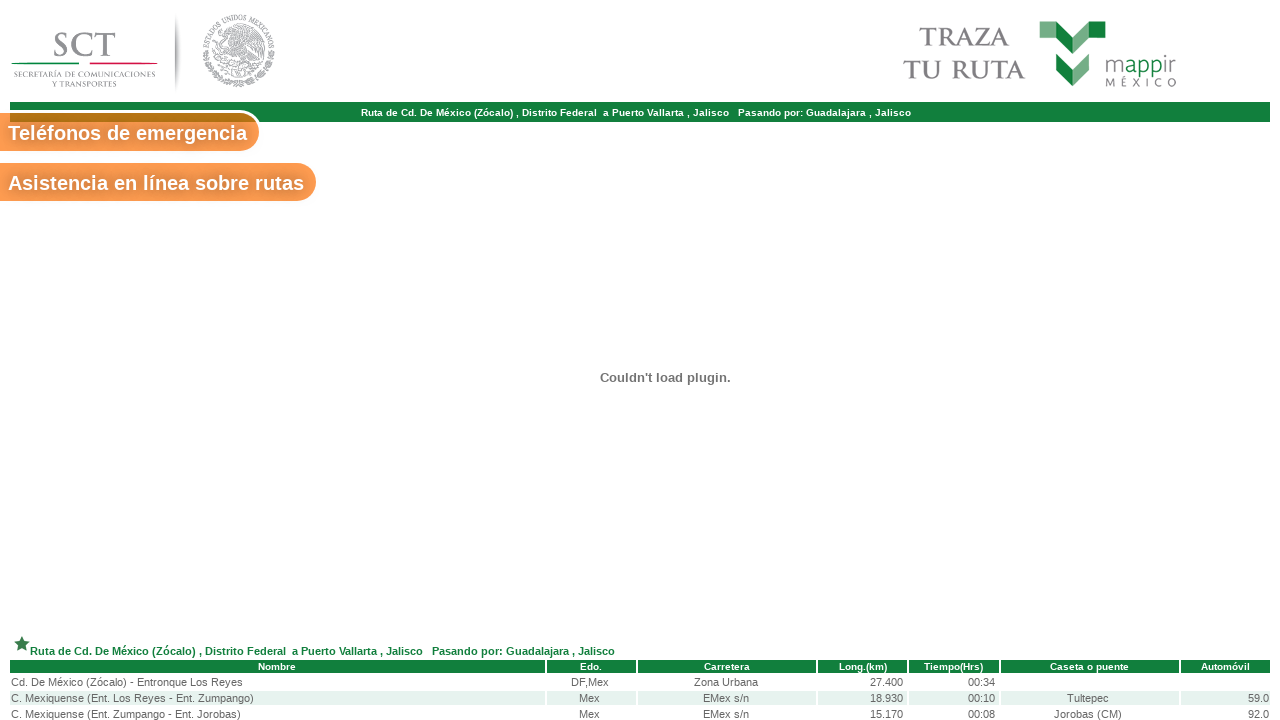

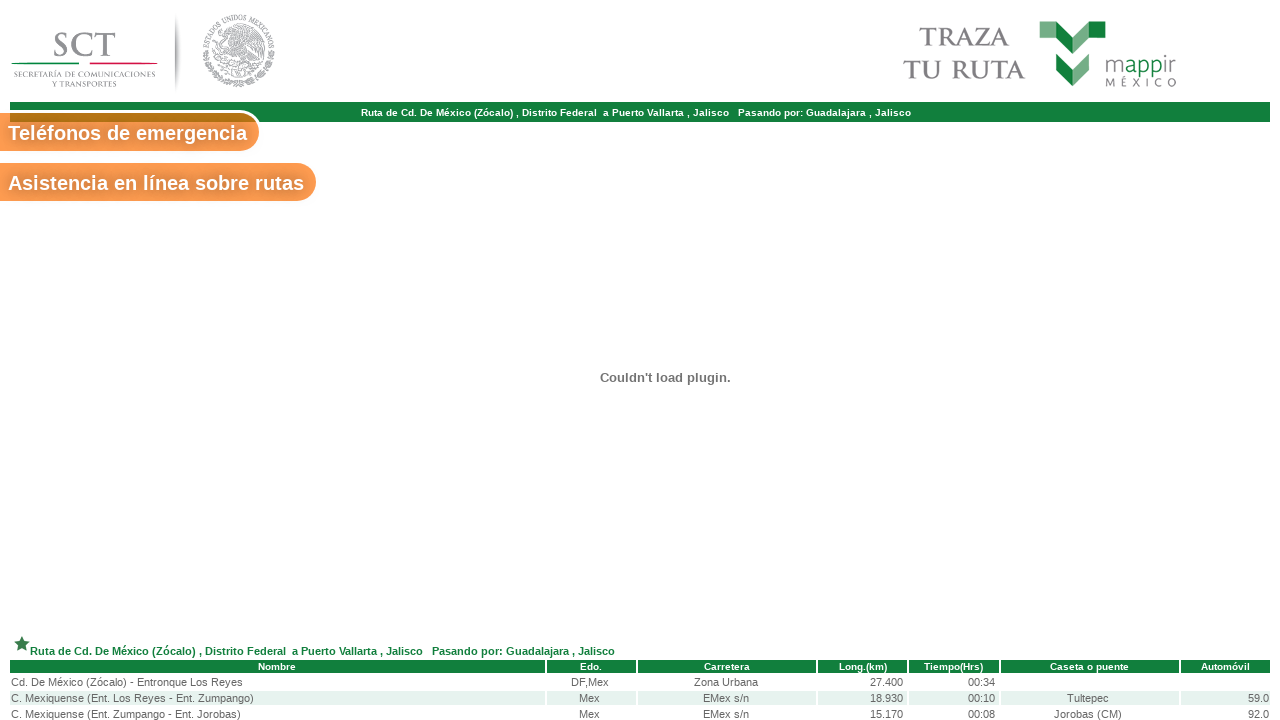